Solves a math problem by reading two numbers from the page, calculating their sum, and selecting the result from a dropdown menu

Starting URL: https://suninjuly.github.io/selects1.html

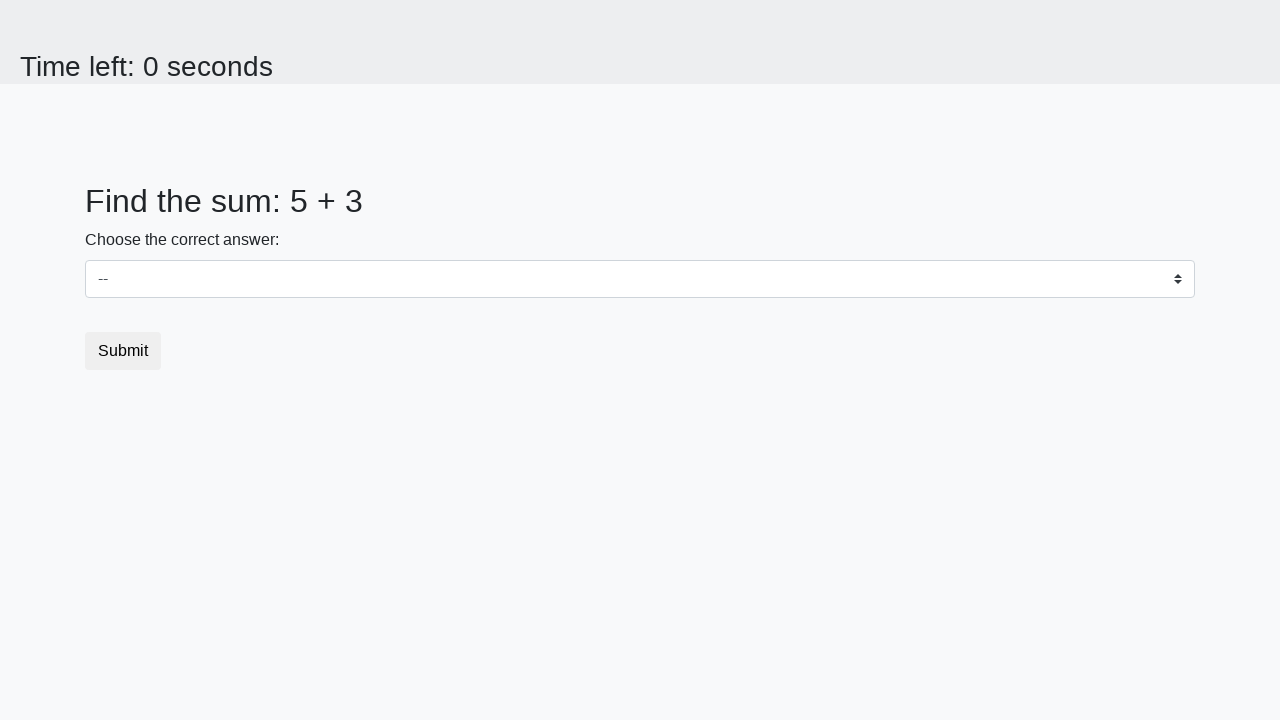

Retrieved first number from span#num1
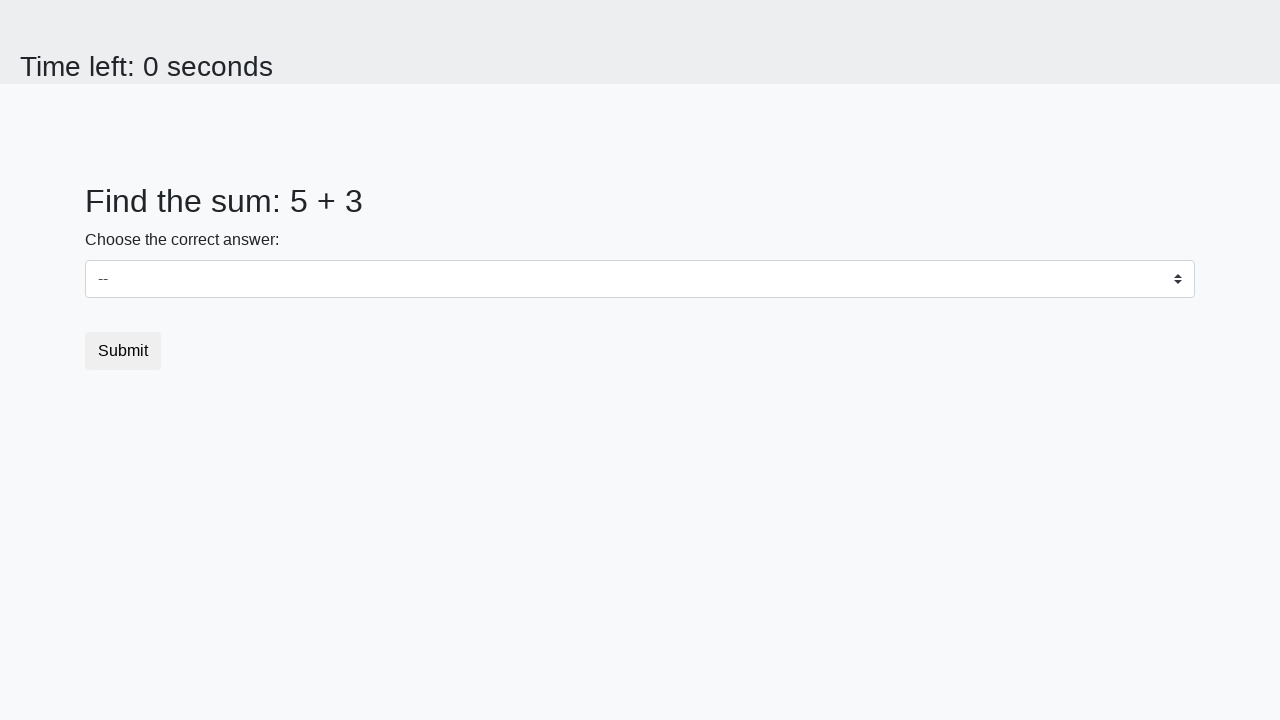

Retrieved second number from span#num2
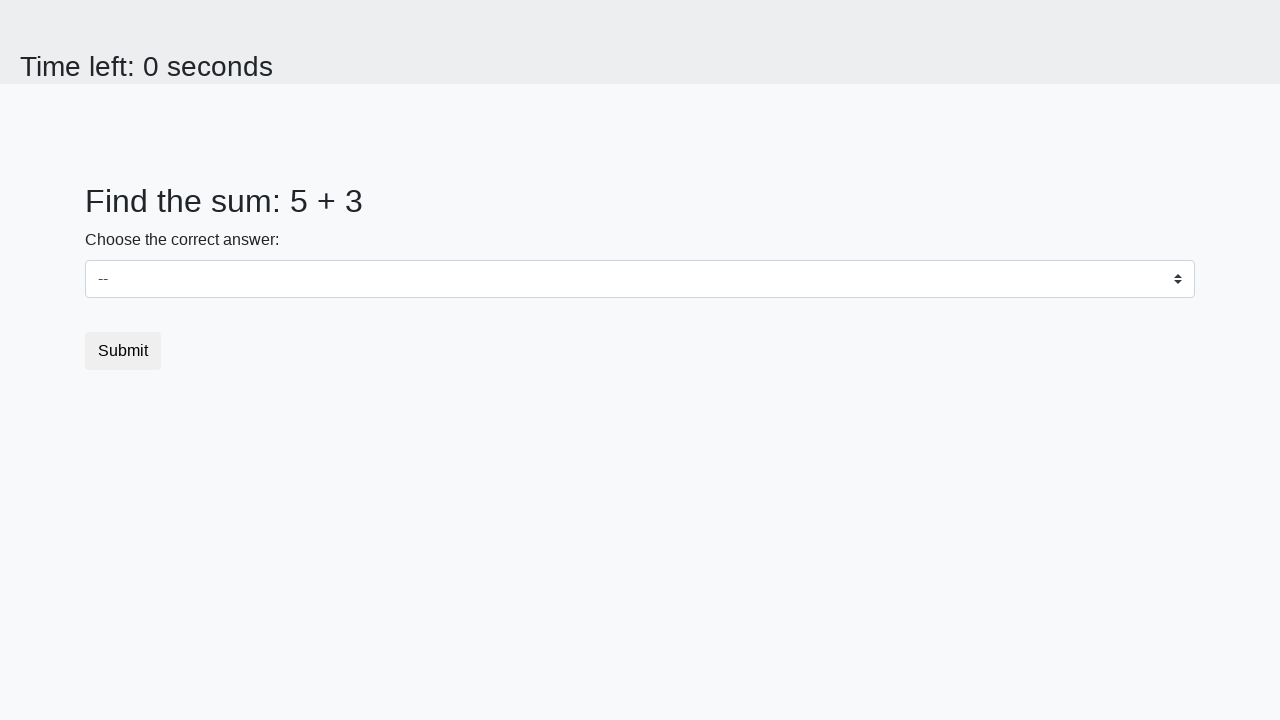

Calculated sum of 5 + 3 = 8
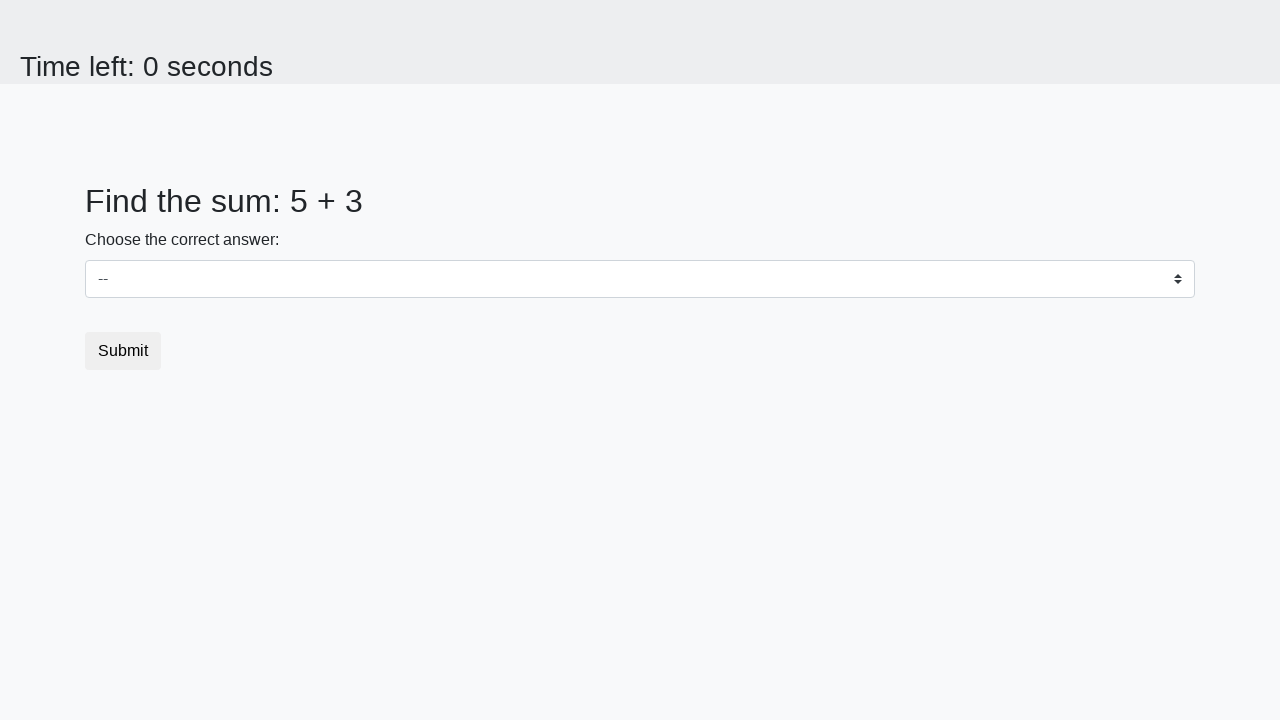

Selected 8 from dropdown menu on select
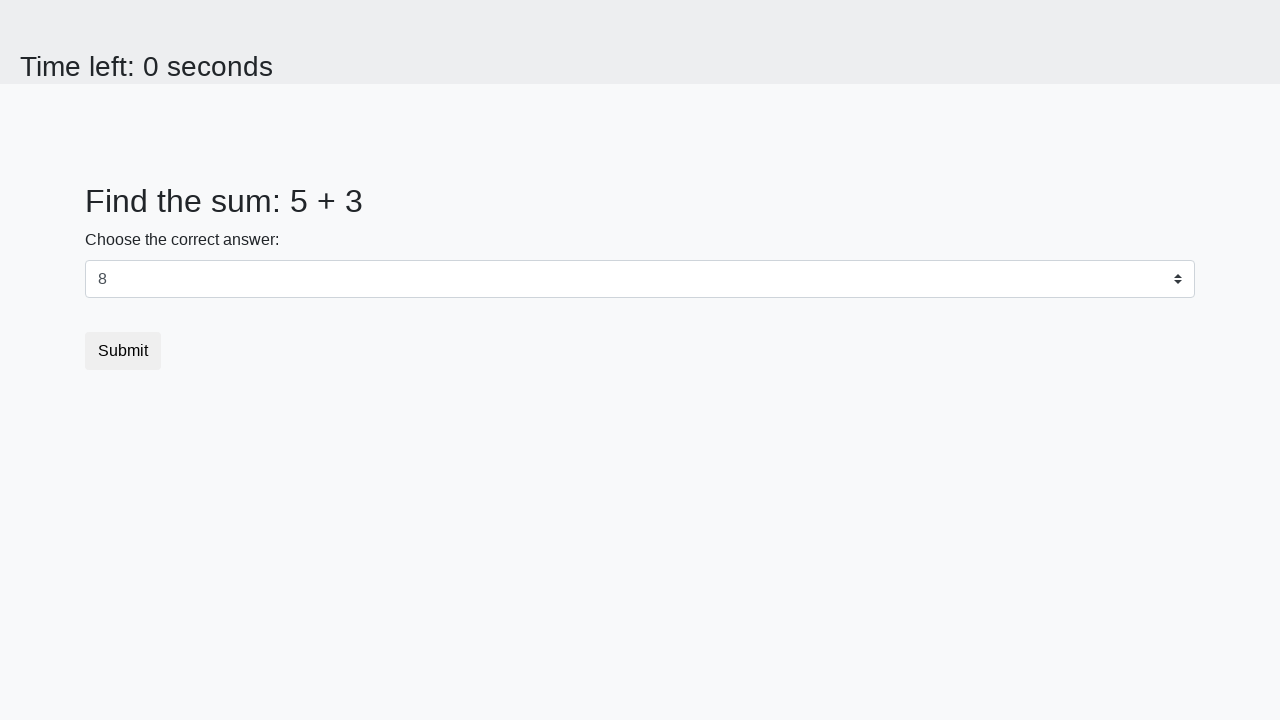

Clicked submit button to submit the form at (123, 351) on button[type='submit']
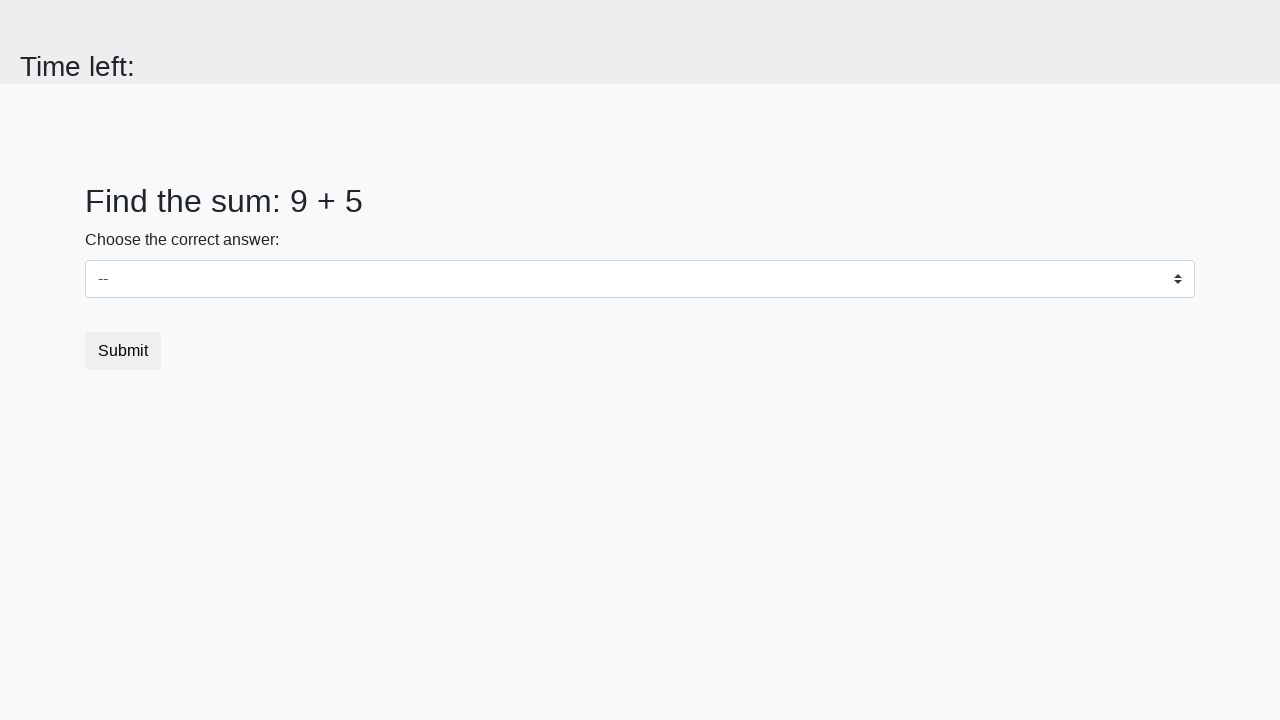

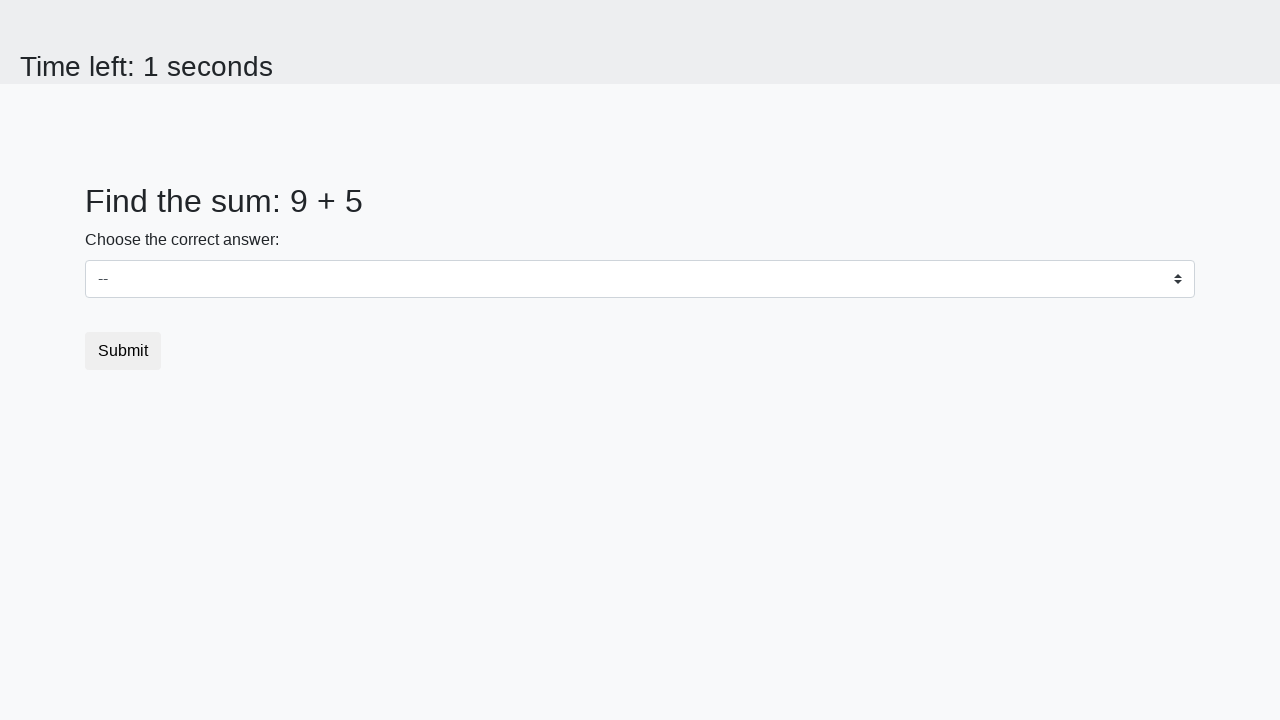